Tests window handling by clicking a link that opens a new window, verifying content in both windows, and switching between them

Starting URL: https://the-internet.herokuapp.com/windows

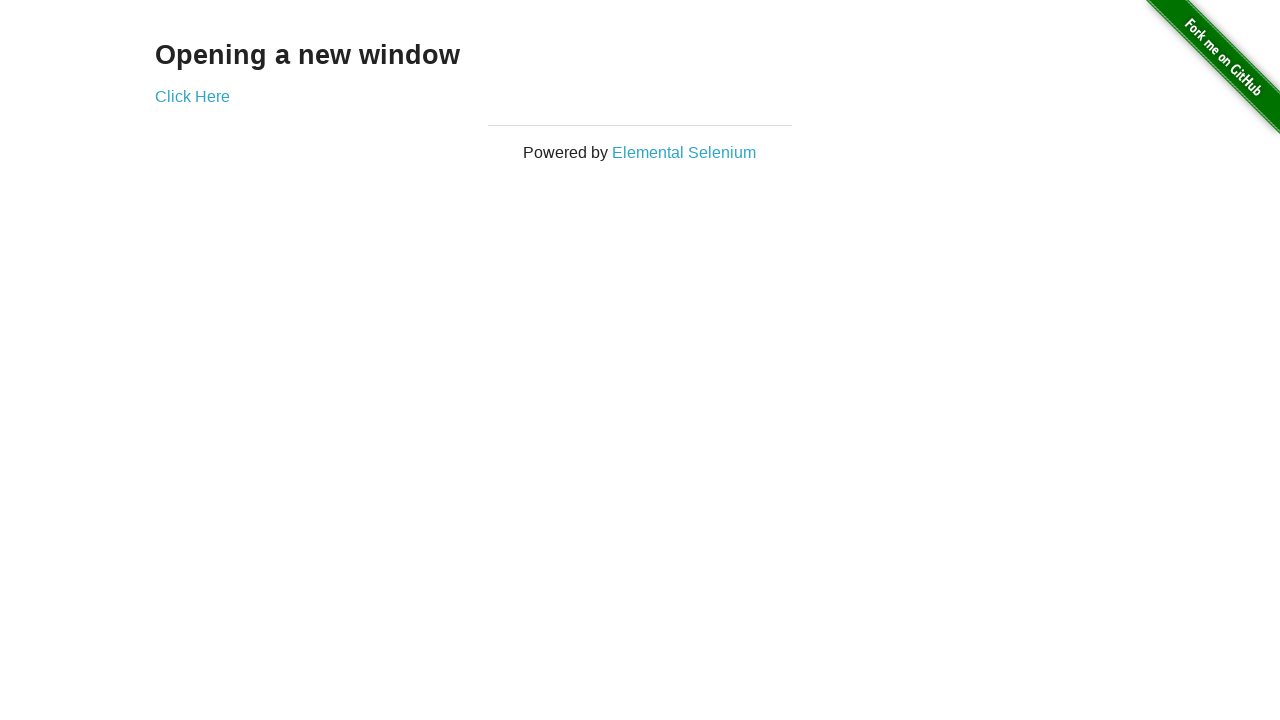

Verified 'Opening a new window' text is visible on main page
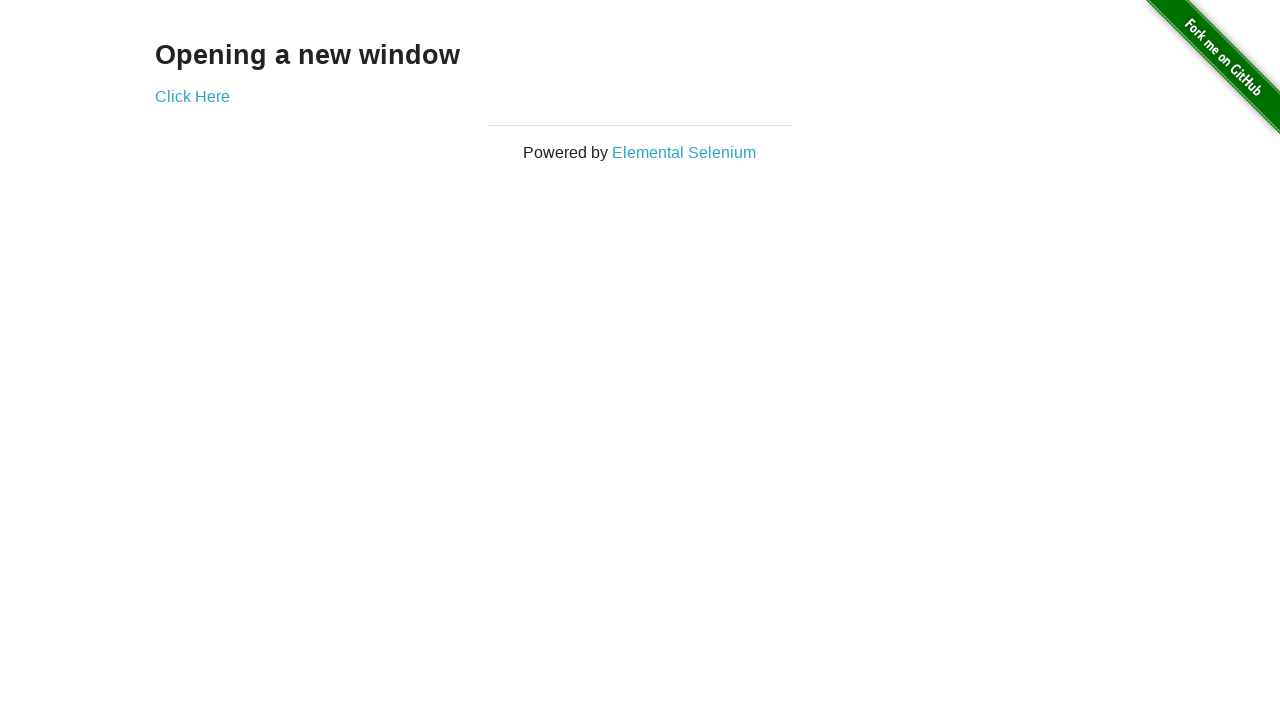

Verified main page title is 'The Internet'
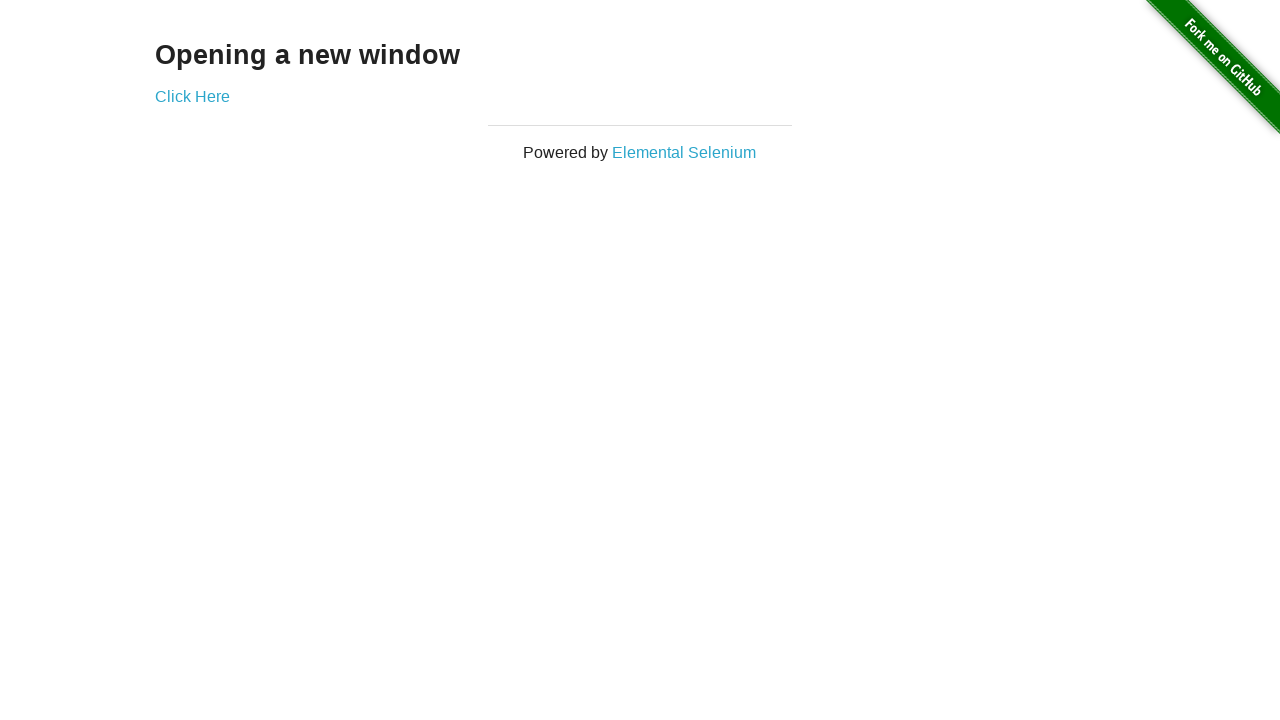

Clicked 'Click Here' link to open new window at (192, 96) on text='Click Here'
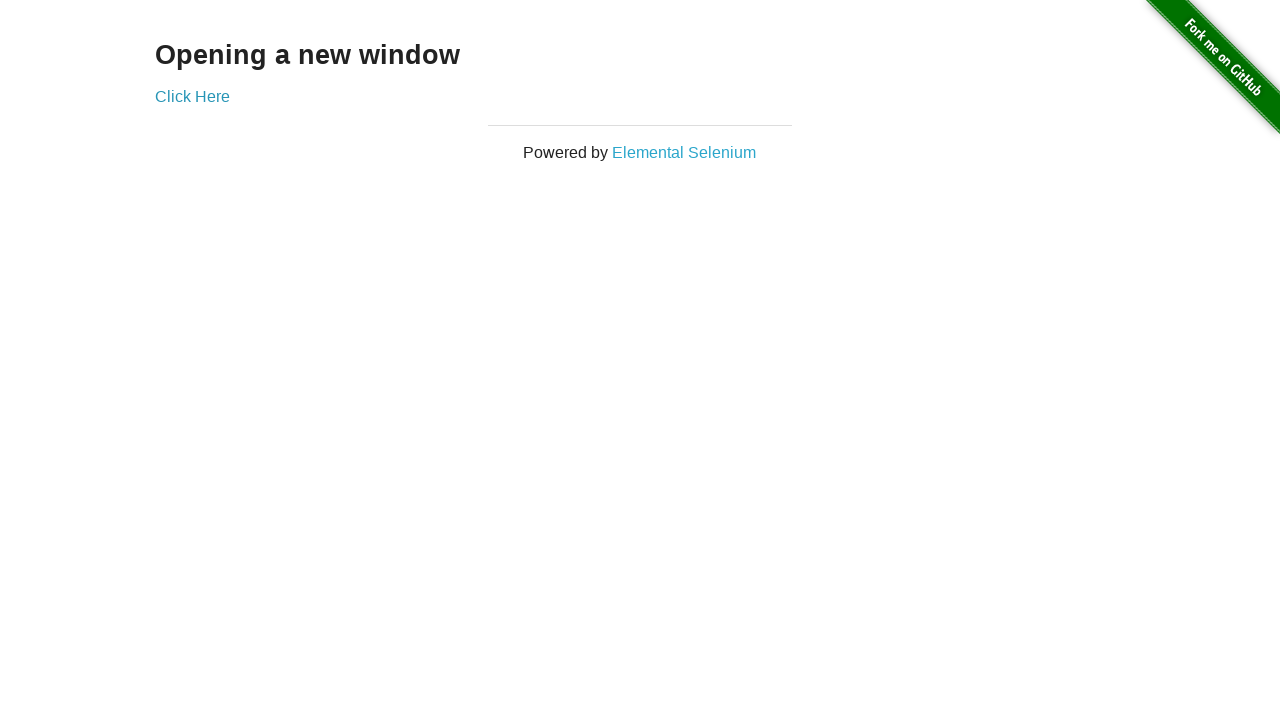

Verified new window title is 'New Window'
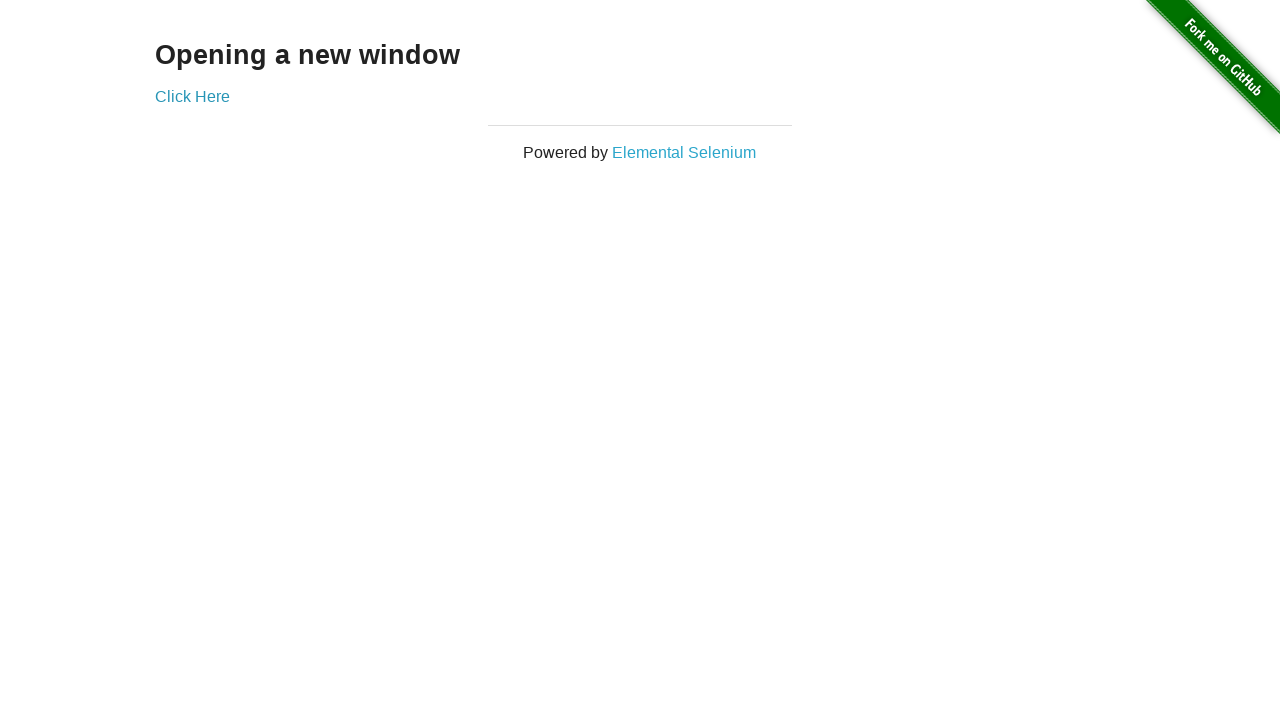

Verified 'New Window' heading is visible in new window
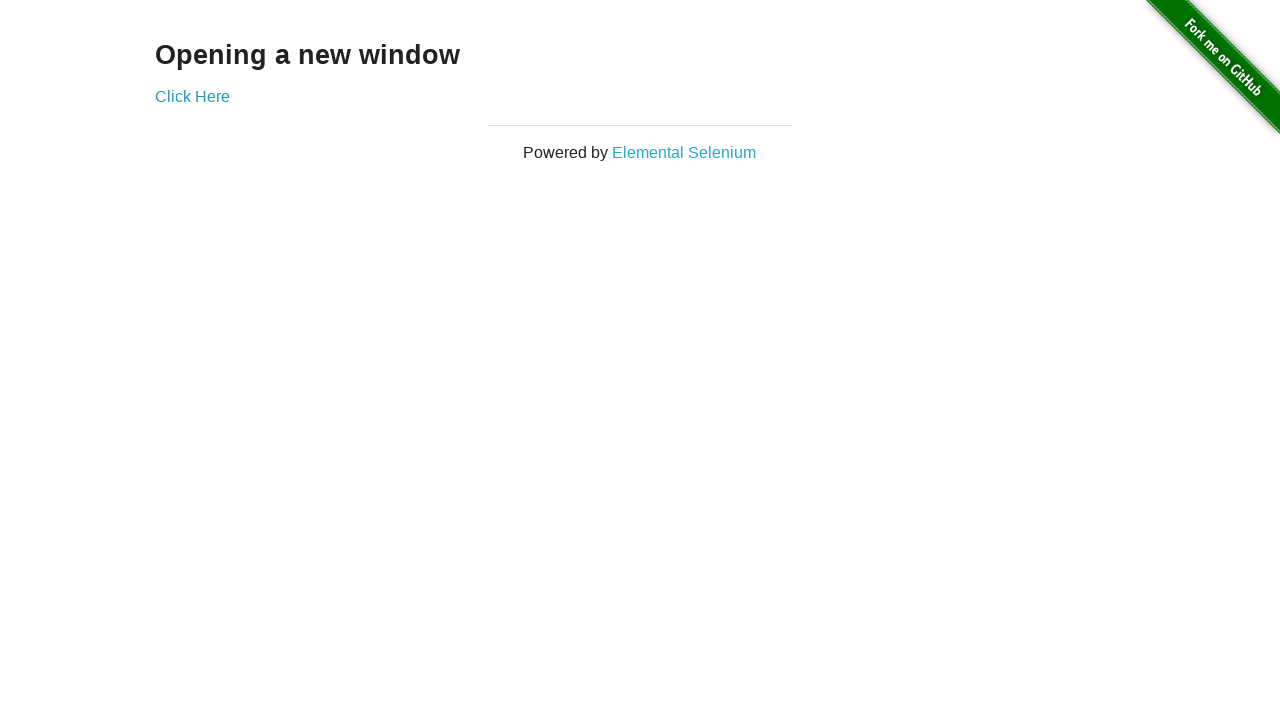

Switched back to original window
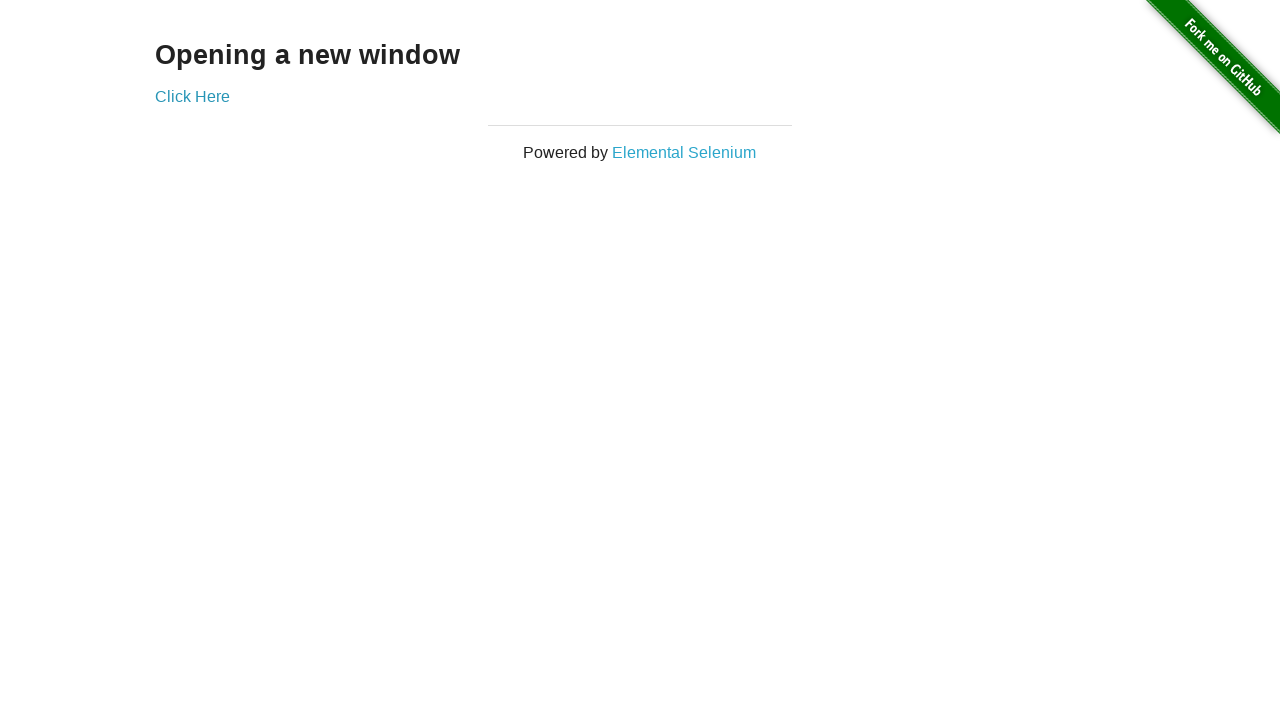

Verified original page title is still 'The Internet'
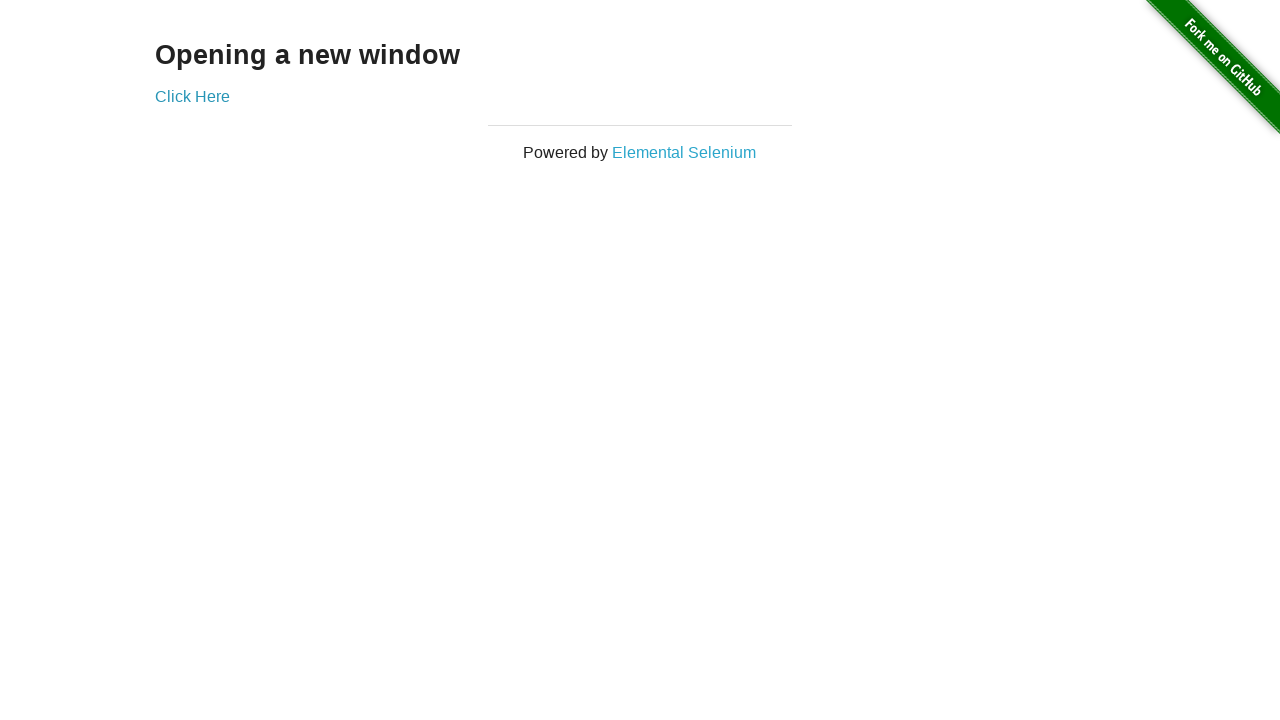

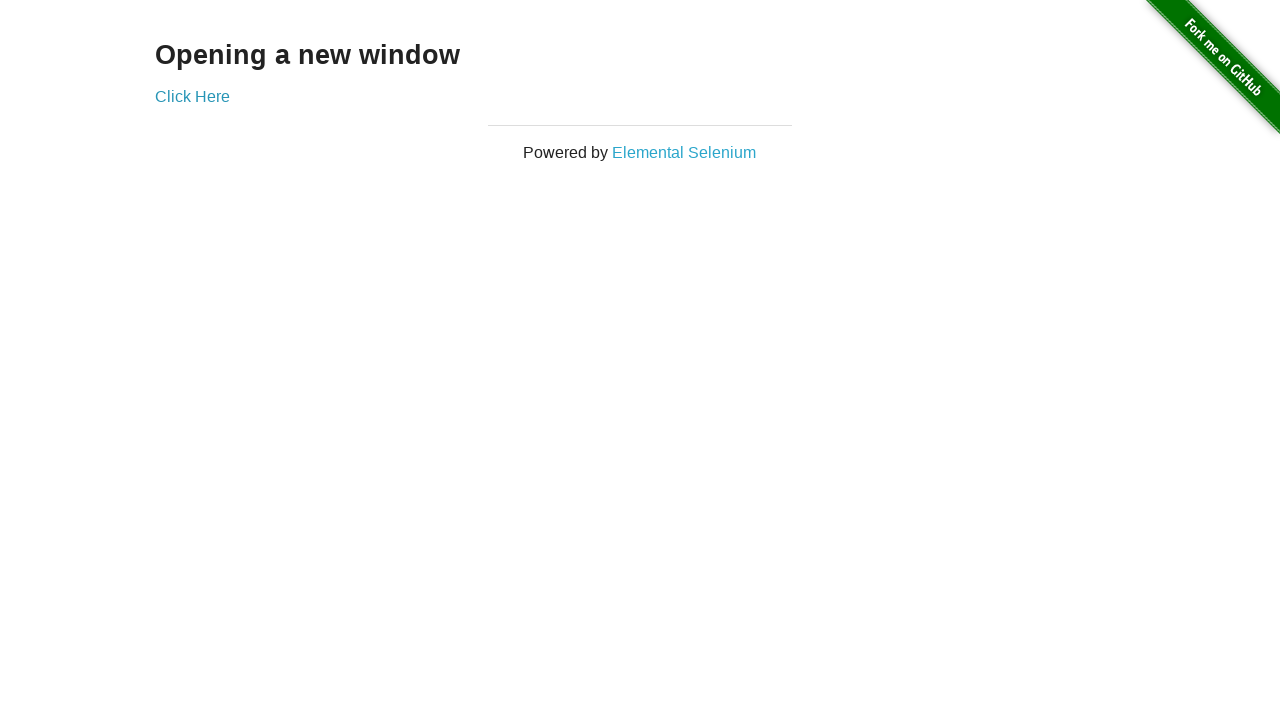